Tests drag and drop functionality on the jQuery UI demo page by switching to an iframe and dragging an element onto a drop target

Starting URL: https://jqueryui.com/droppable/

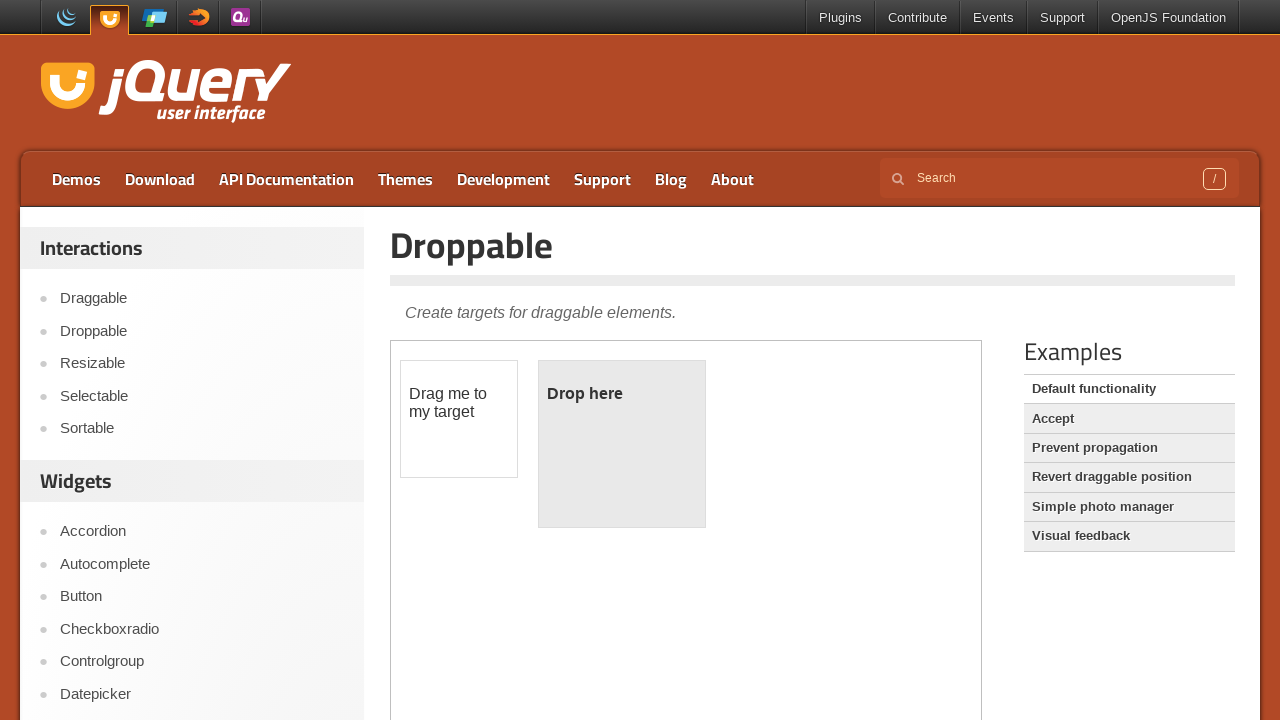

Located the demo iframe on the jQuery UI droppable page
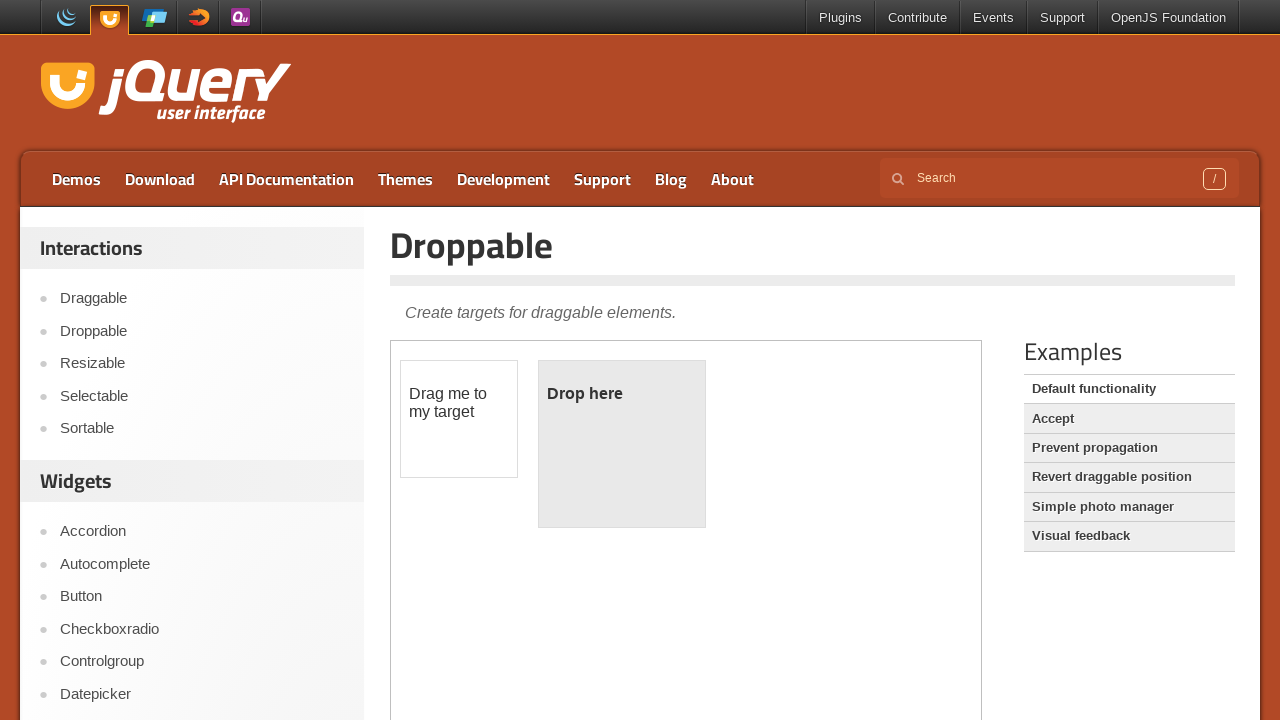

Located the draggable element within the iframe
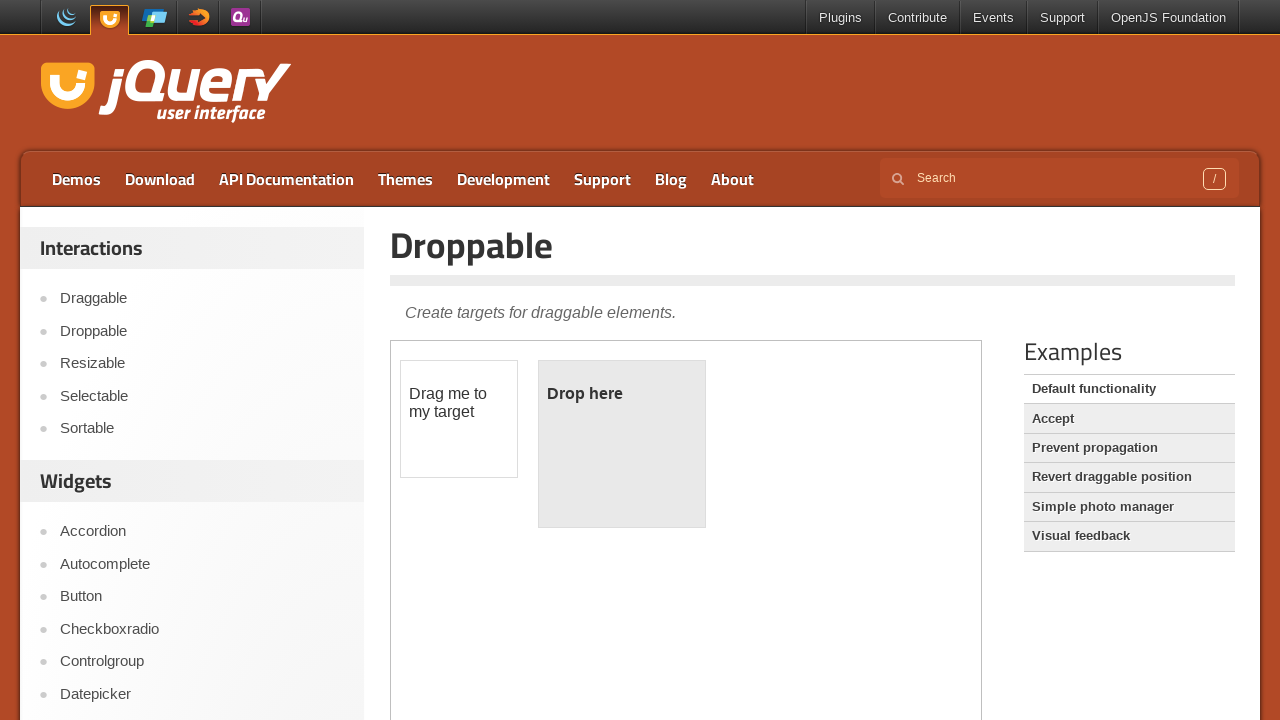

Located the droppable target element within the iframe
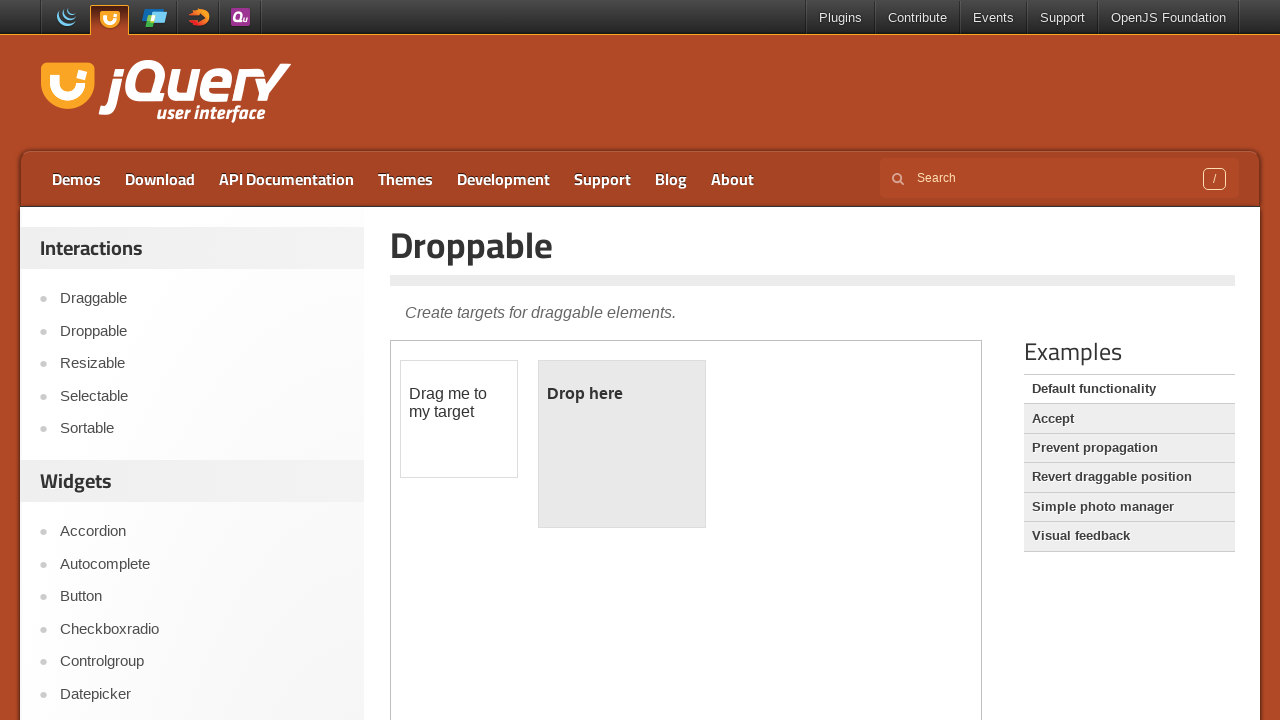

Dragged the draggable element onto the droppable target at (622, 444)
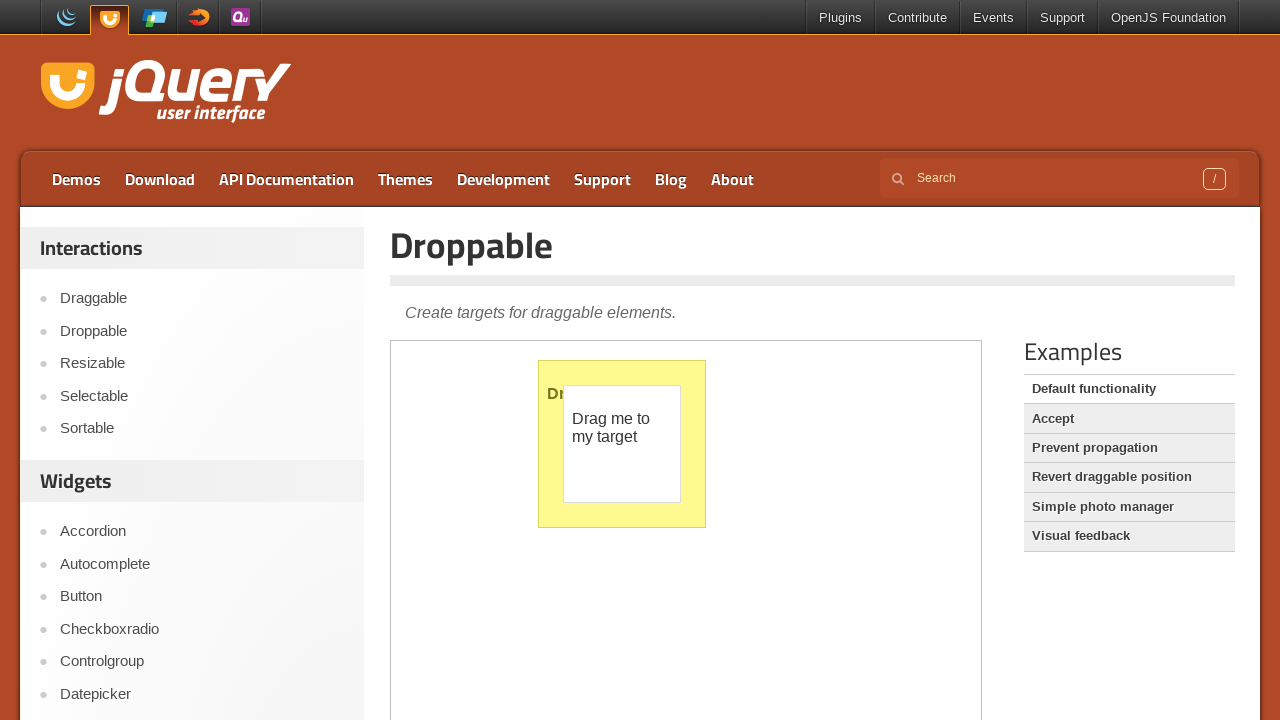

Verified successful drop - droppable element now shows 'Dropped!' text
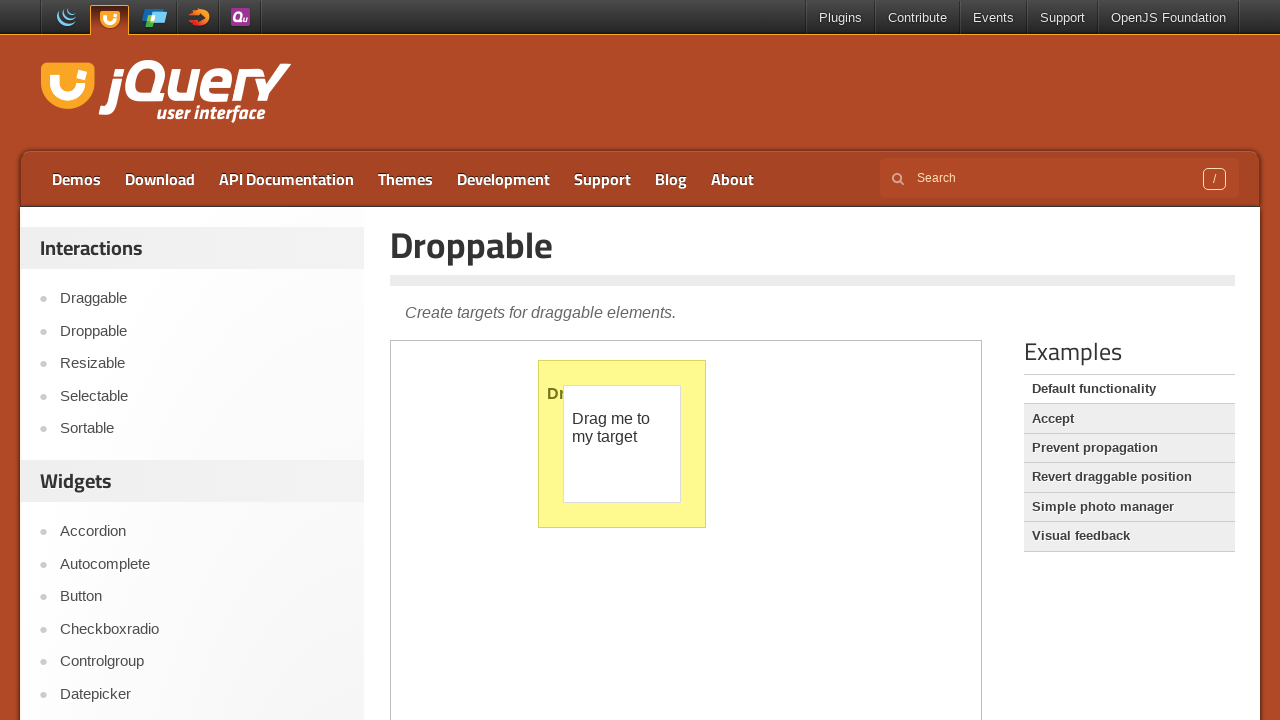

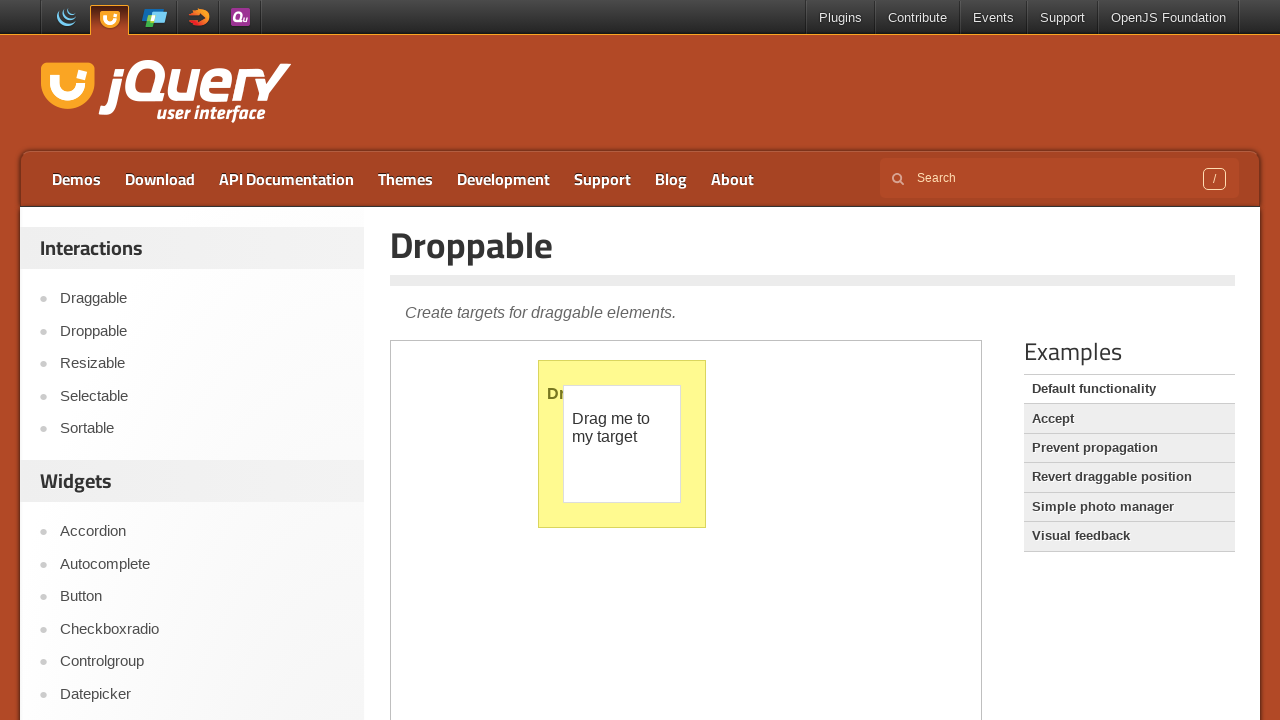